Tests dropdown menu interaction by clicking on dropdown button and waiting for Facebook link to appear

Starting URL: http://omayo.blogspot.com/

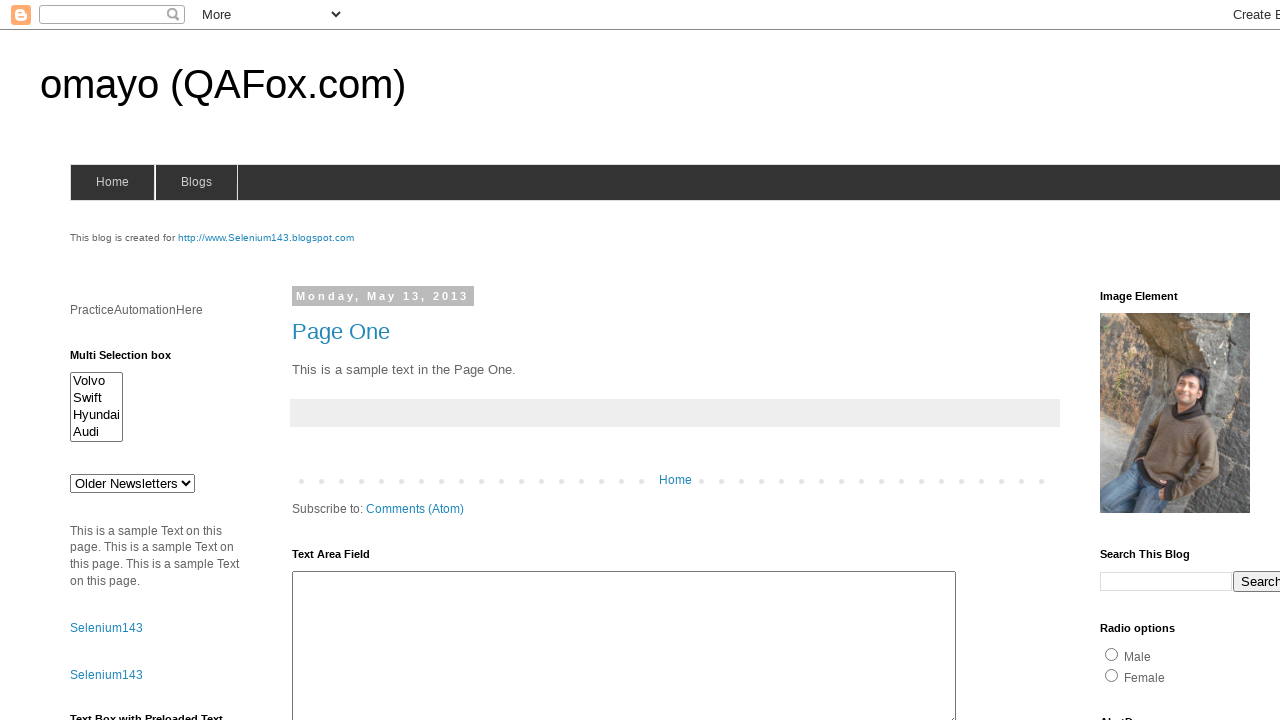

Clicked dropdown button to reveal menu at (1227, 360) on .dropbtn
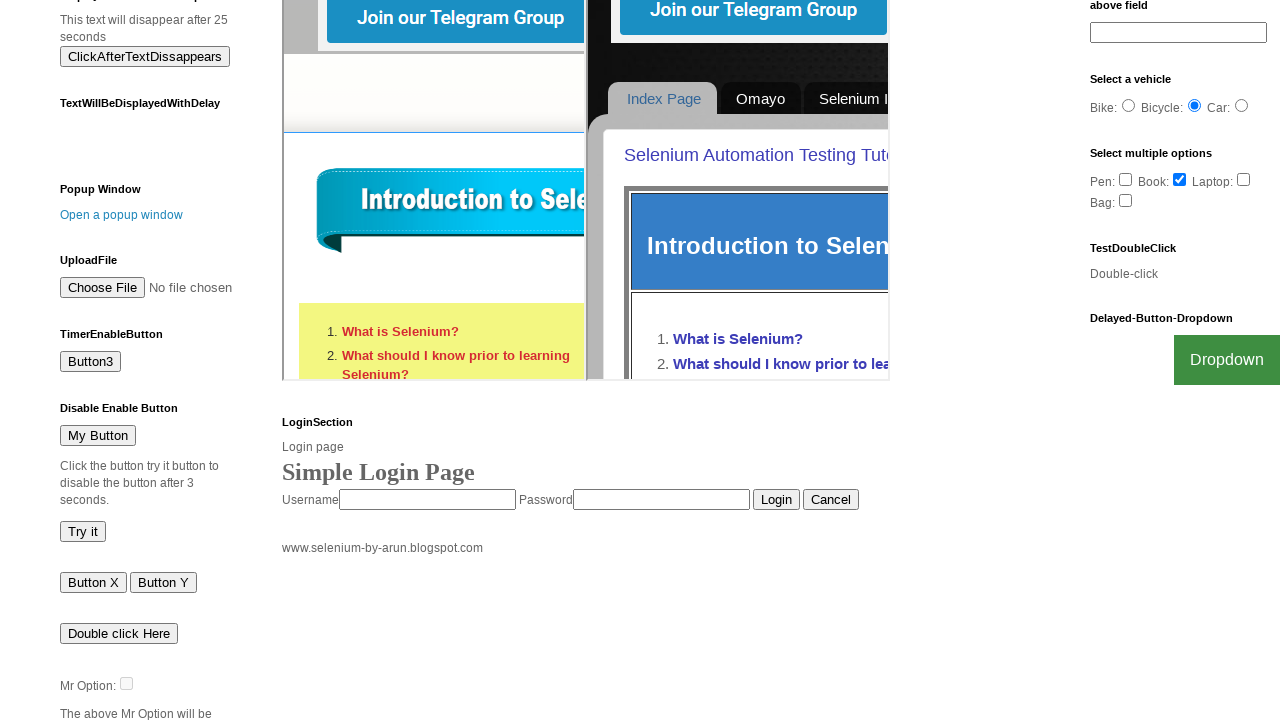

Waited for Facebook link to appear in dropdown menu
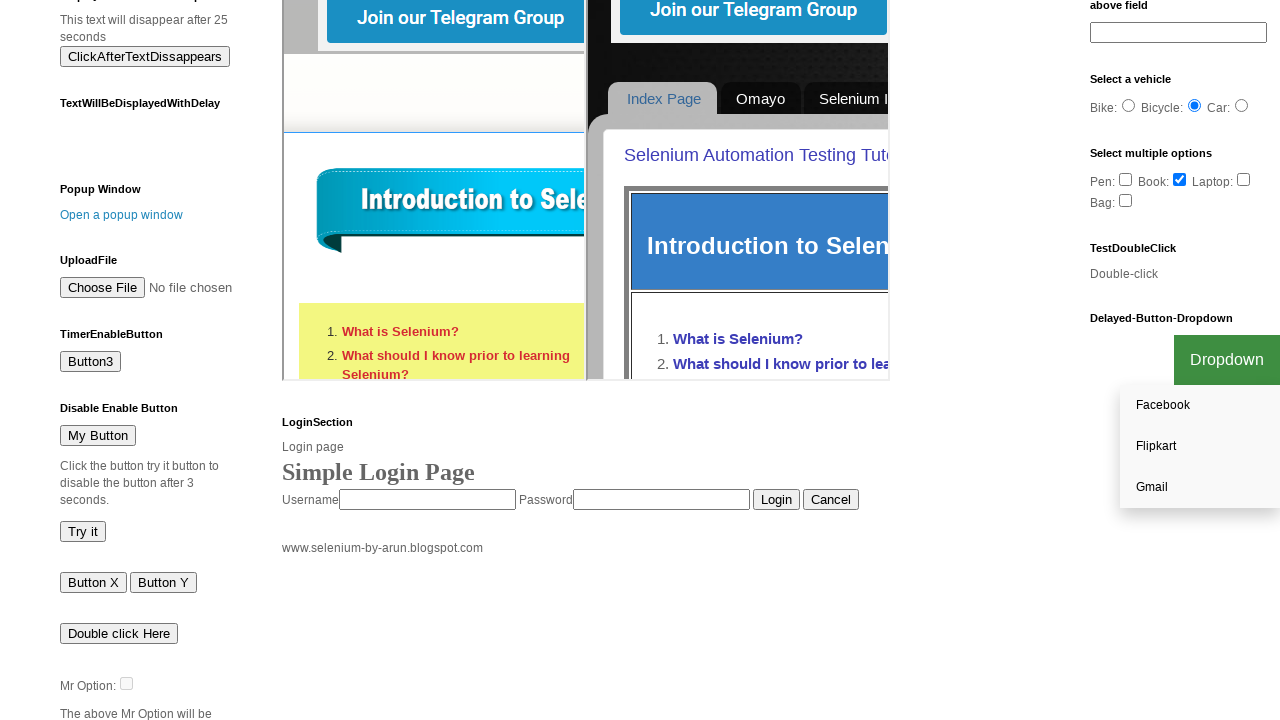

Clicked Facebook link at (1200, 406) on a[href*='facebook']
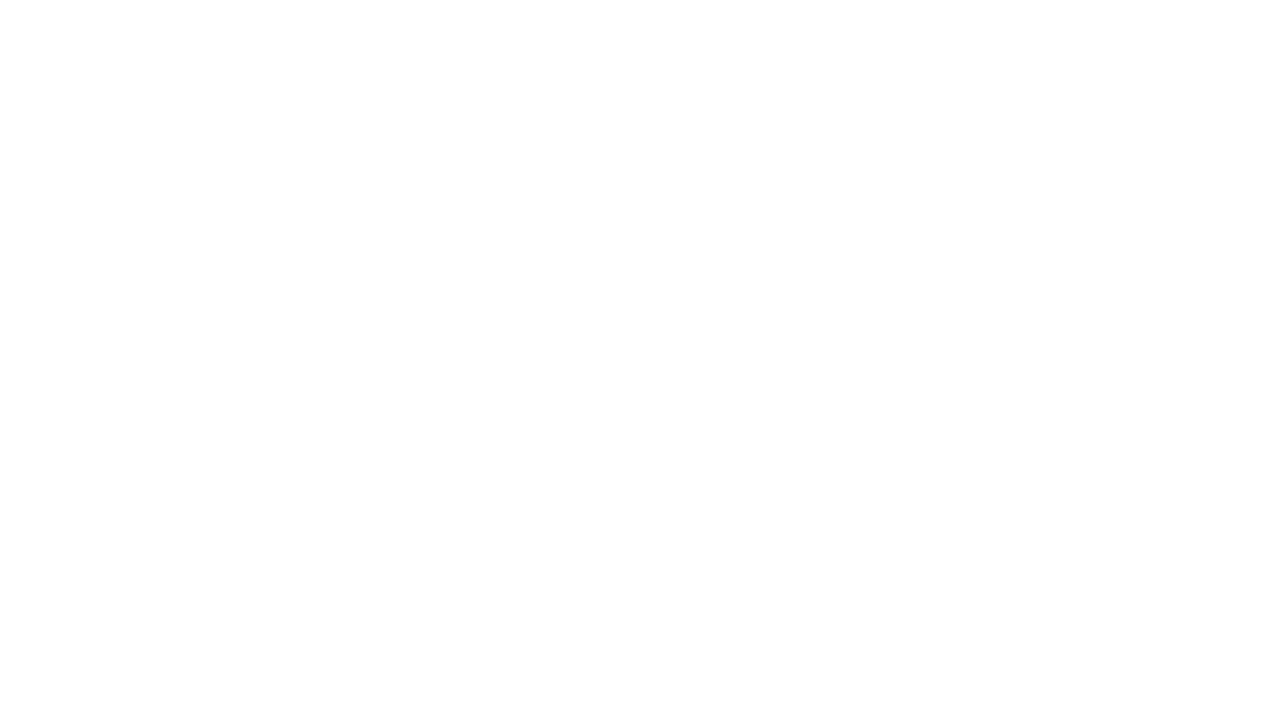

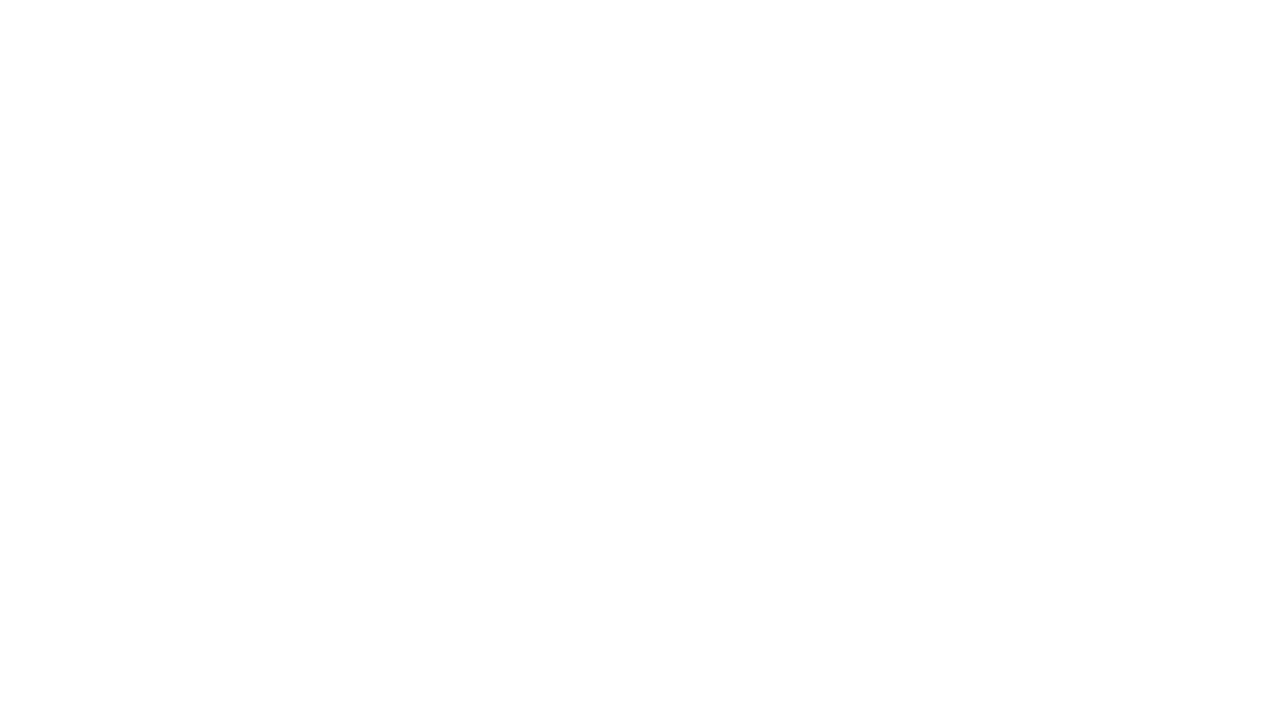